Tests horizontal scrolling functionality on a registration page by scrolling the window horizontally using JavaScript execution.

Starting URL: https://demo.automationtesting.in/Register.html

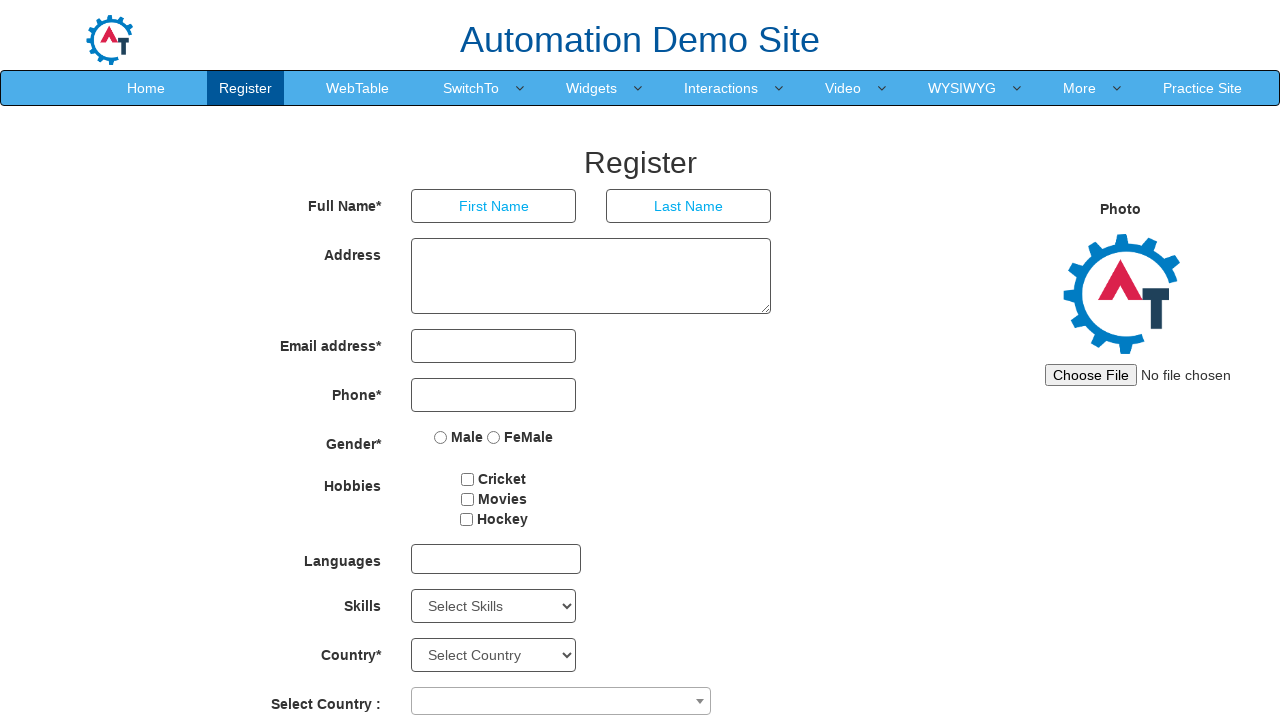

Executed horizontal scroll right by 1000 pixels using JavaScript
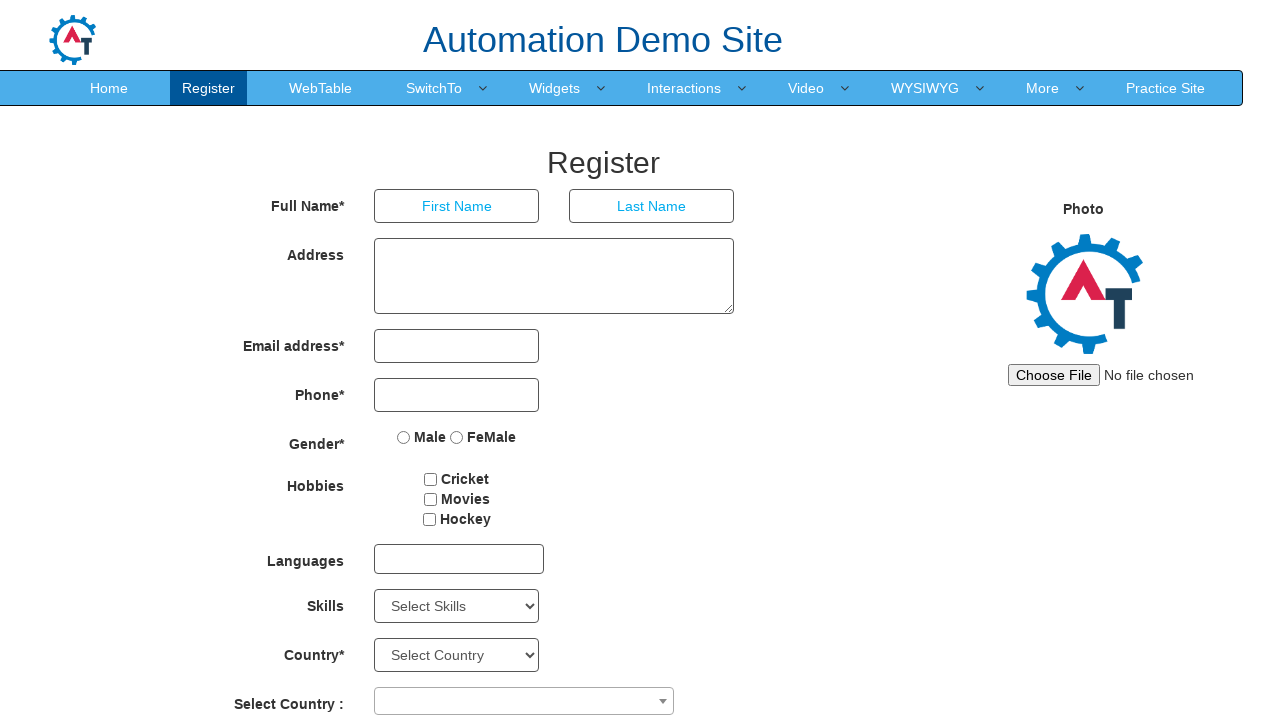

Waited 2000ms to observe the horizontal scroll effect
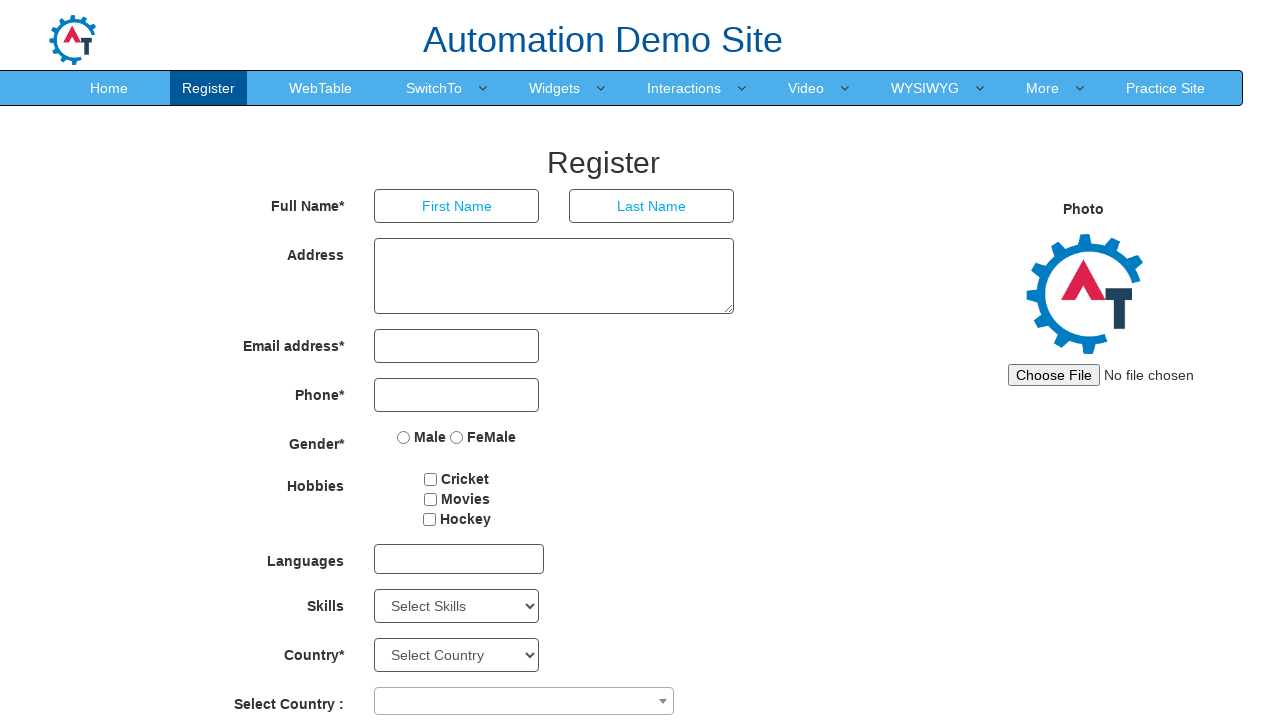

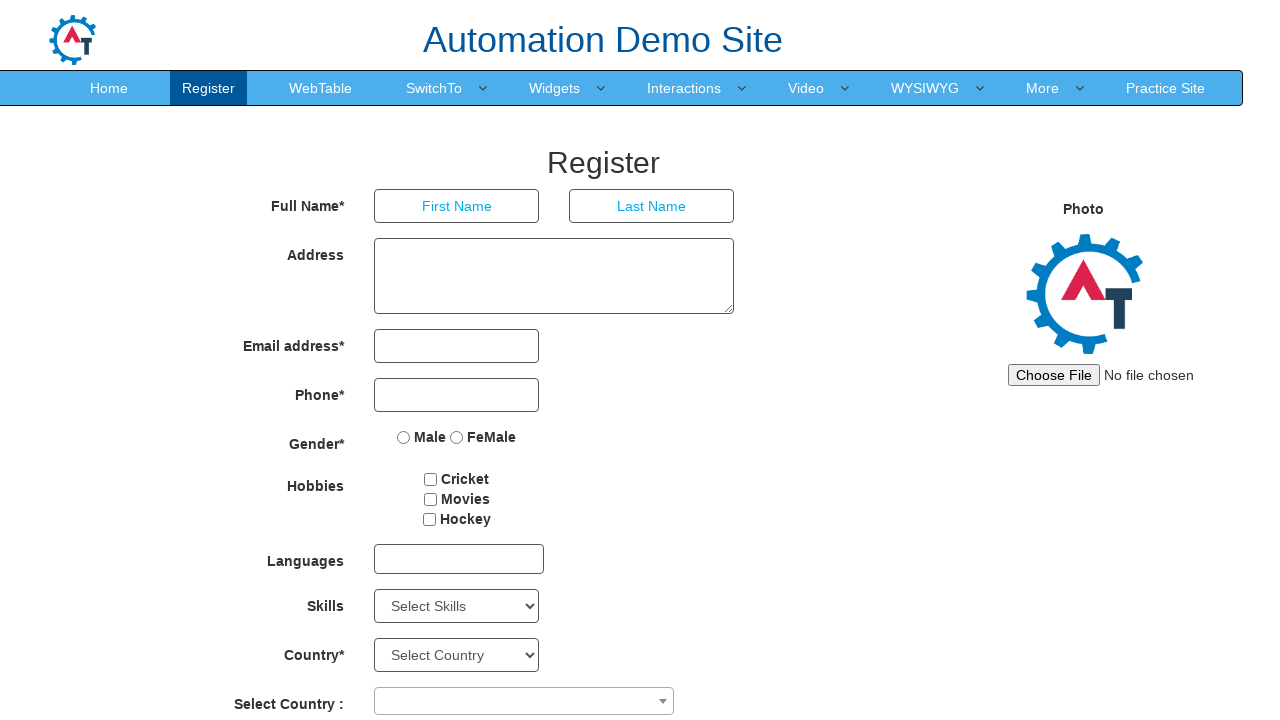